Navigates to the home page and verifies the header and description text are displayed correctly

Starting URL: https://kristinek.github.io/site

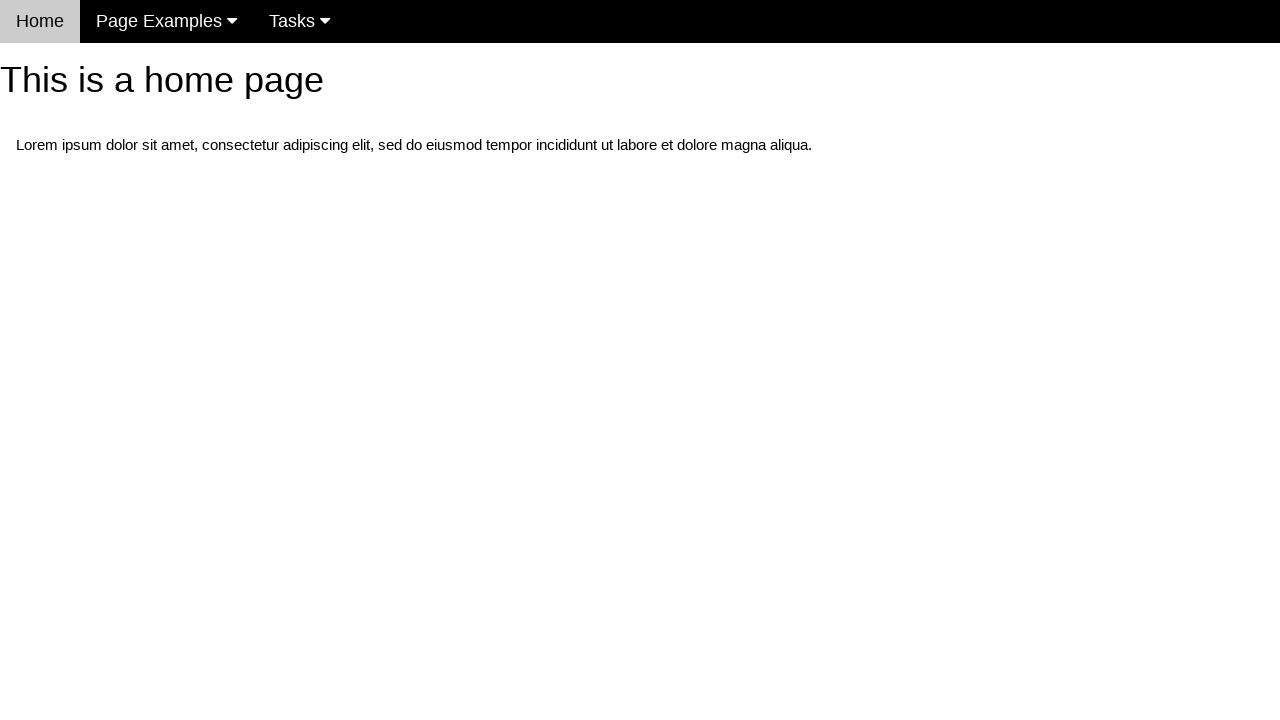

Navigated to home page at https://kristinek.github.io/site
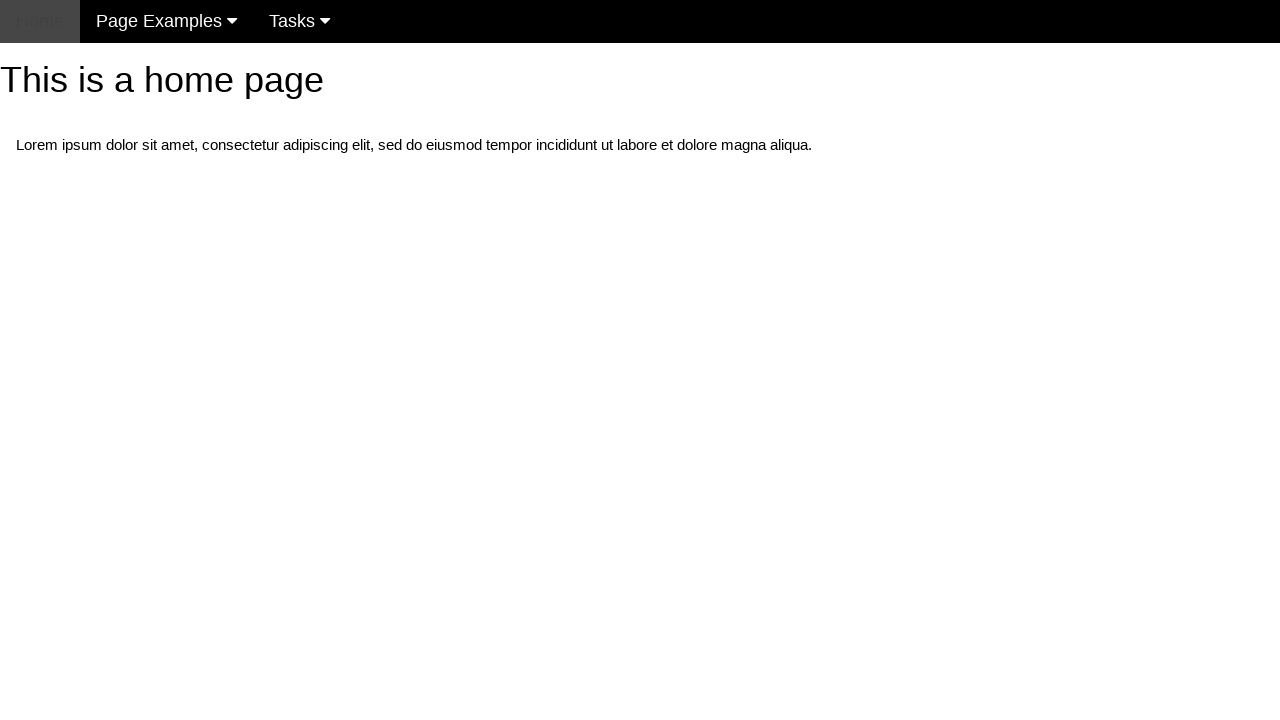

Located h1 header element
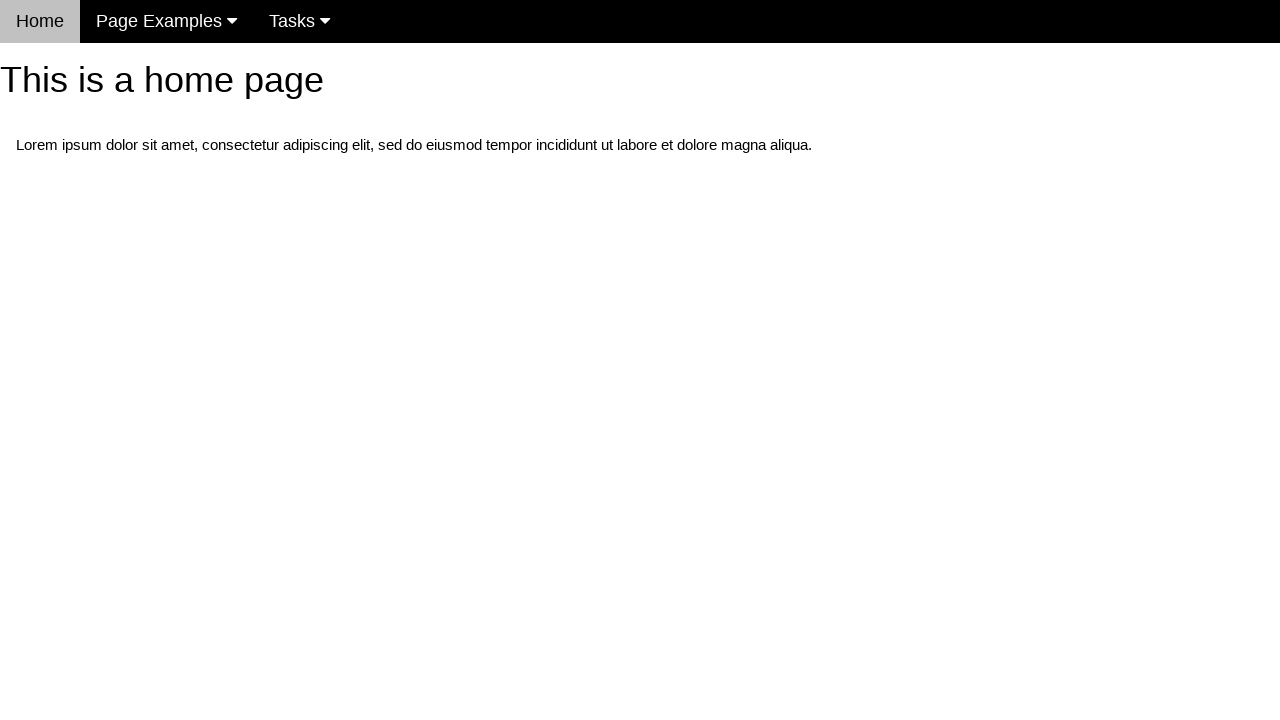

Header element is visible and ready
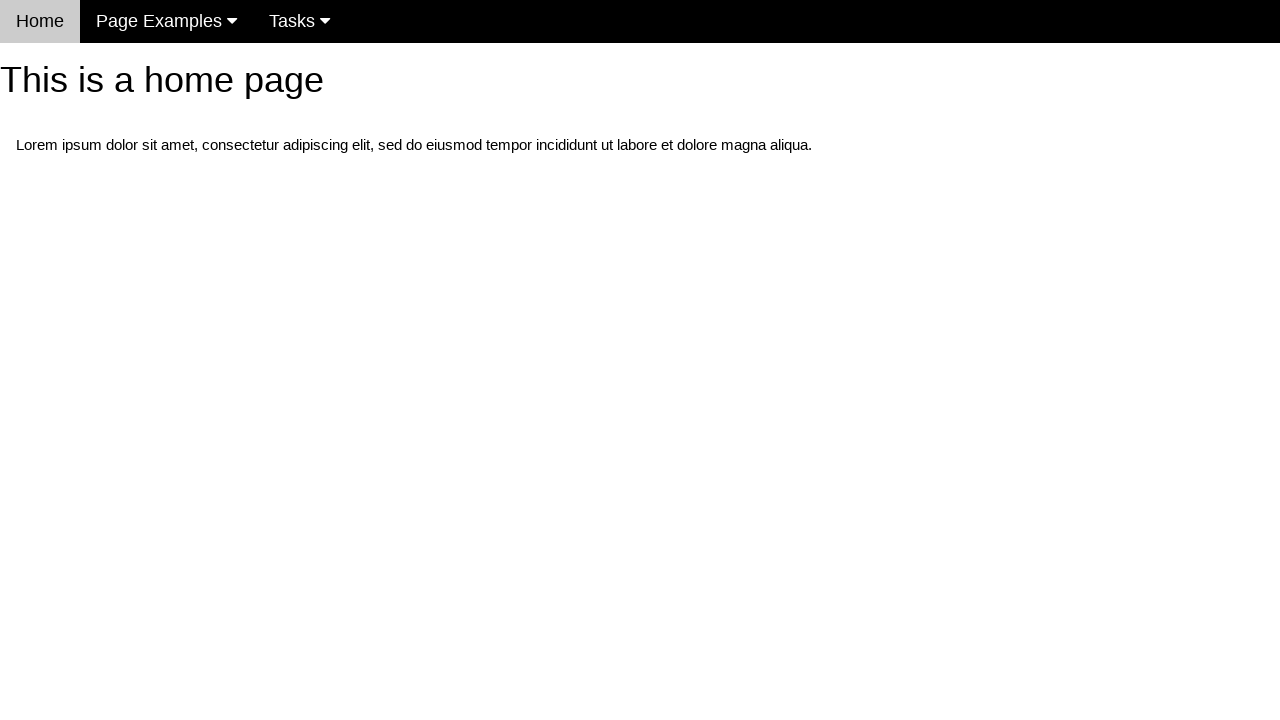

Verified header text is 'This is a home page'
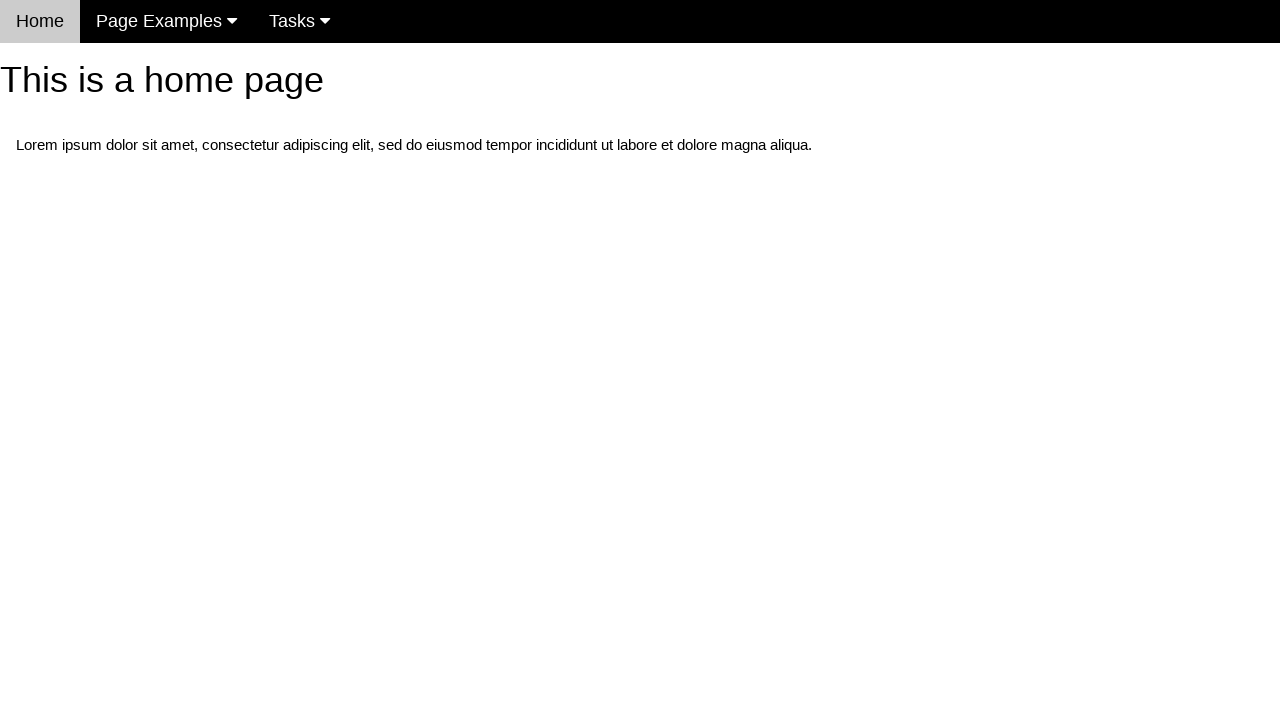

Located first paragraph element
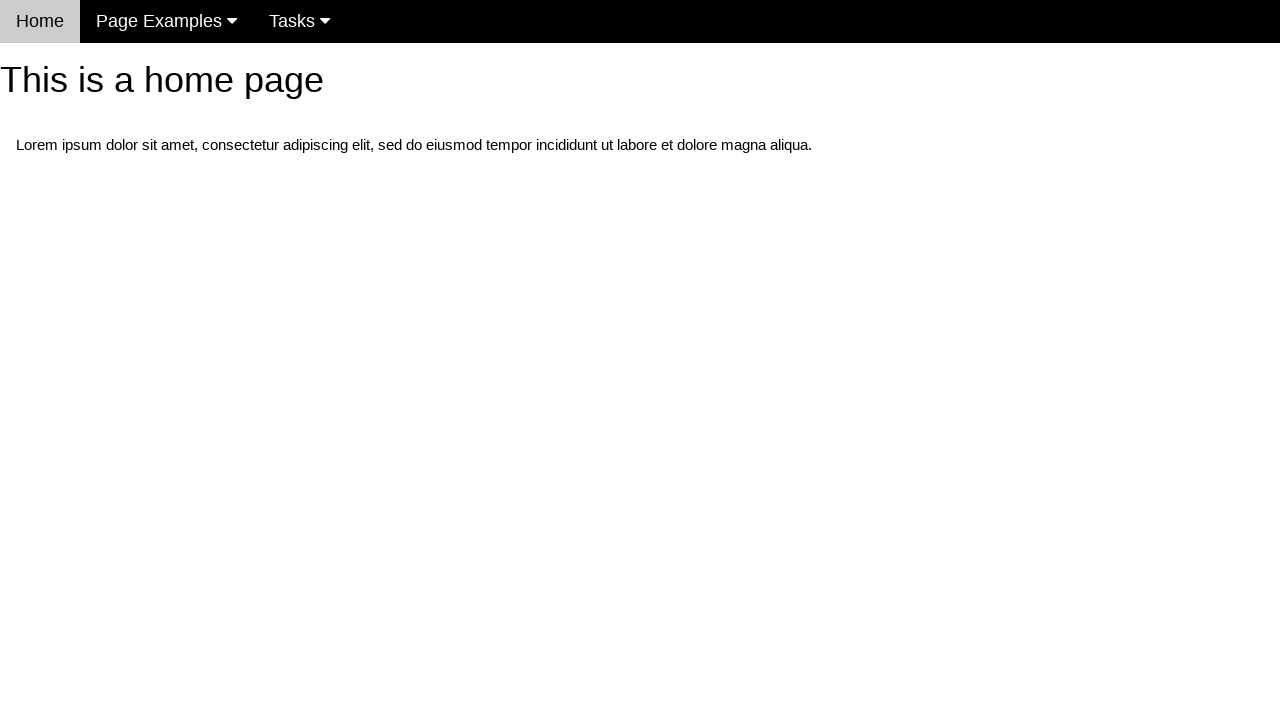

Verified description contains 'Lorem ipsum dolor sit amet'
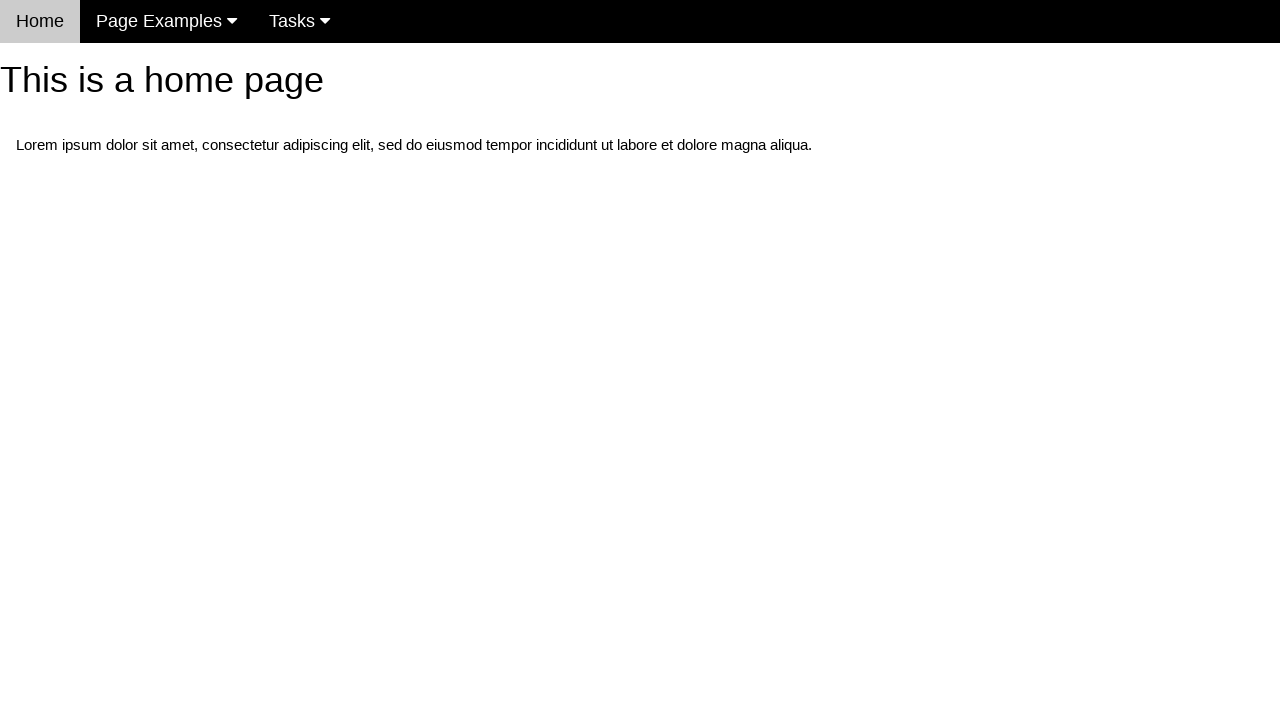

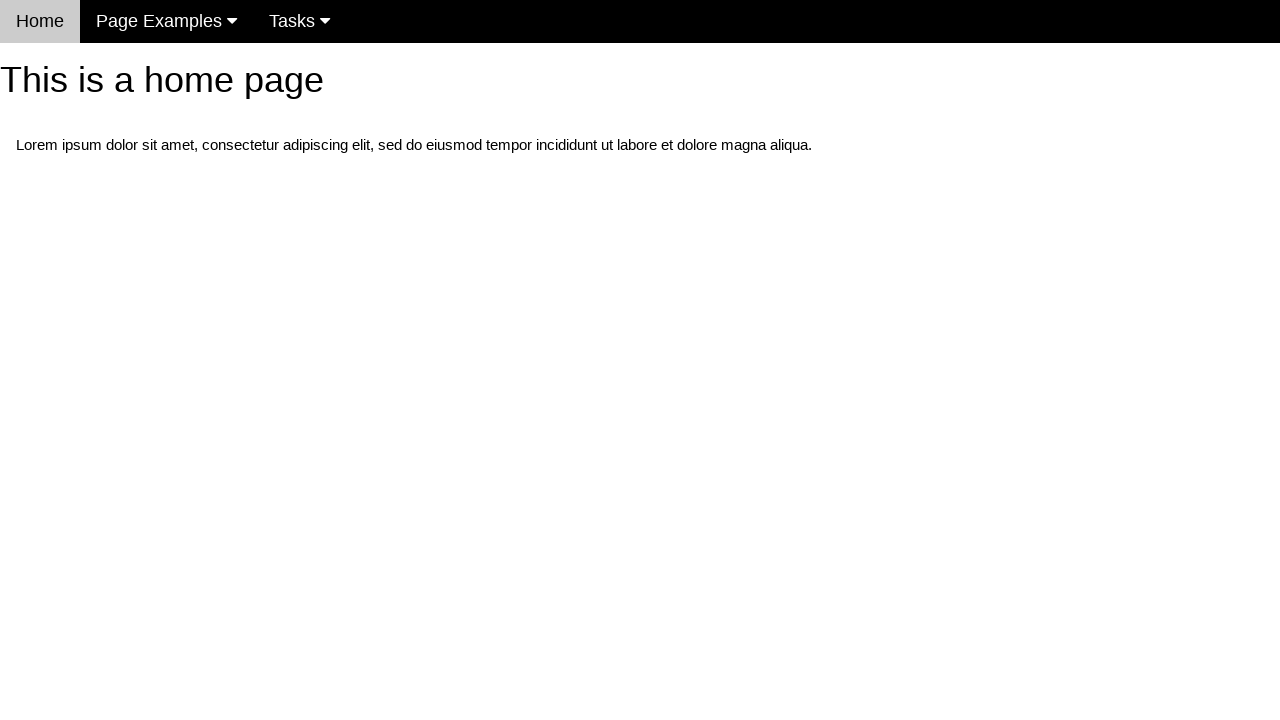